Tests hover functionality by moving mouse over an image and verifying that a hidden profile link becomes visible

Starting URL: https://the-internet.herokuapp.com/hovers

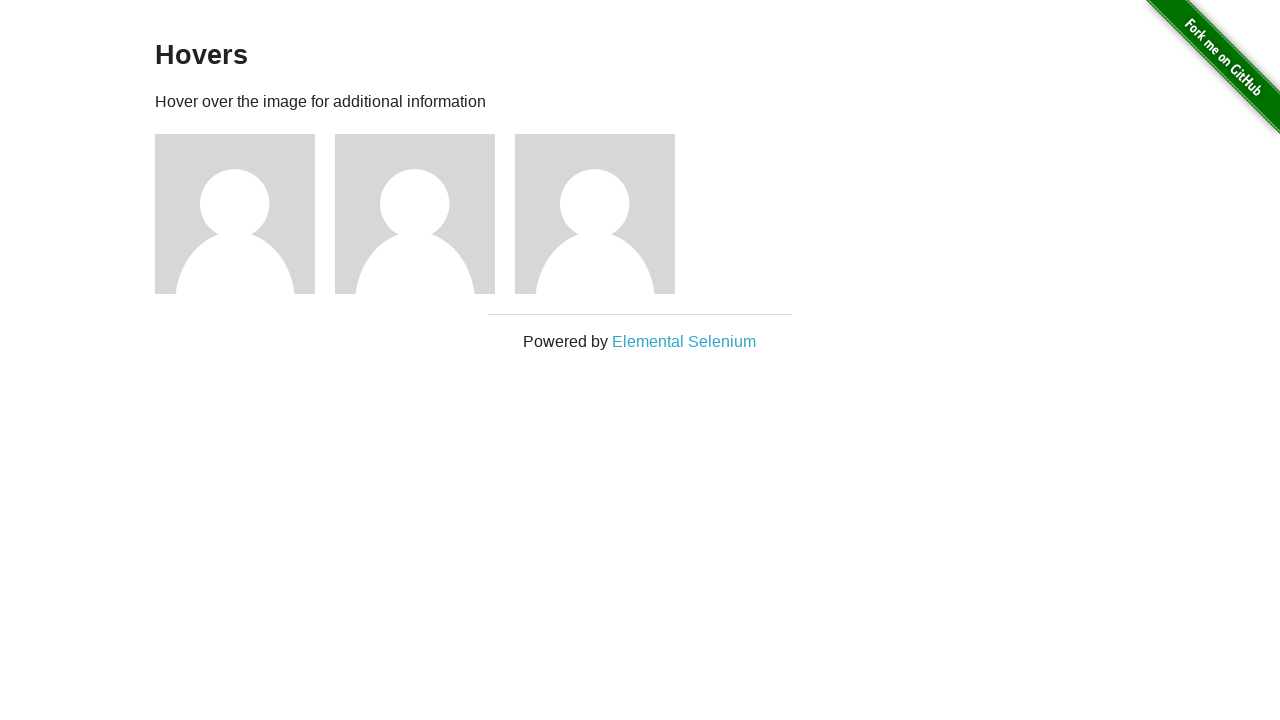

Hovered over the second image at (235, 214) on (//img)[2]
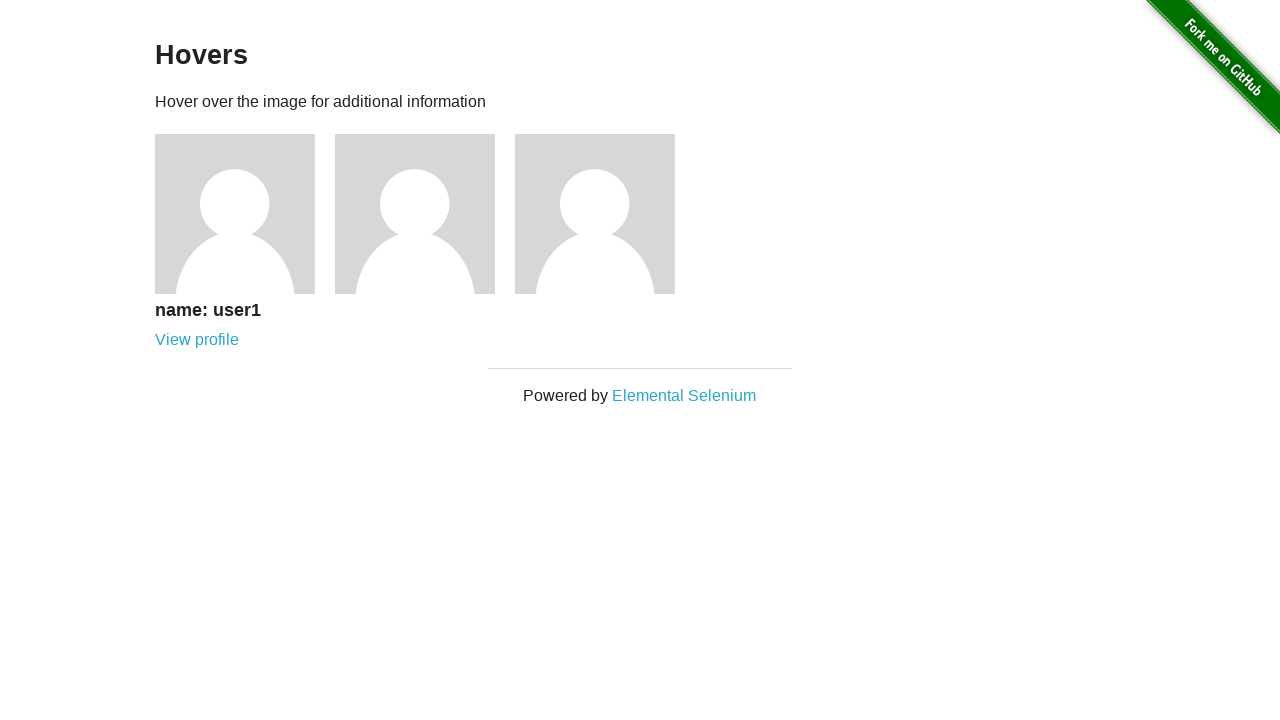

Waited 1 second for hover effect to take place
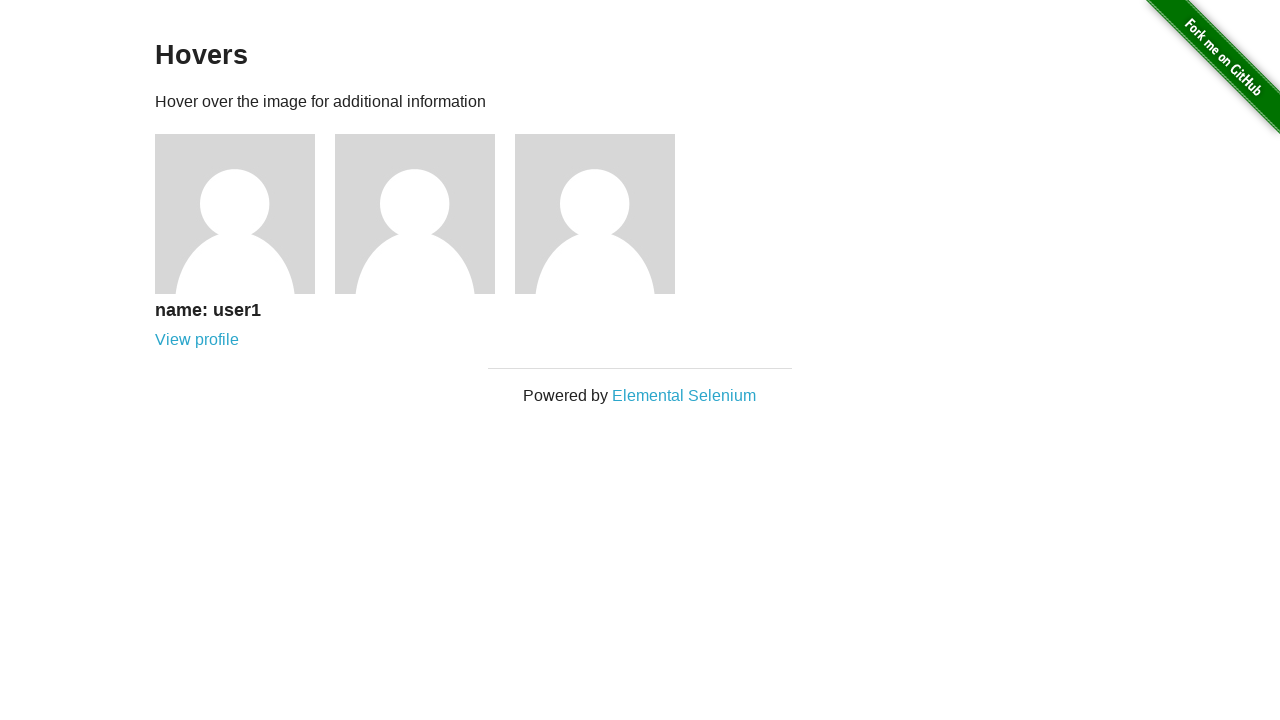

Located the View profile link element
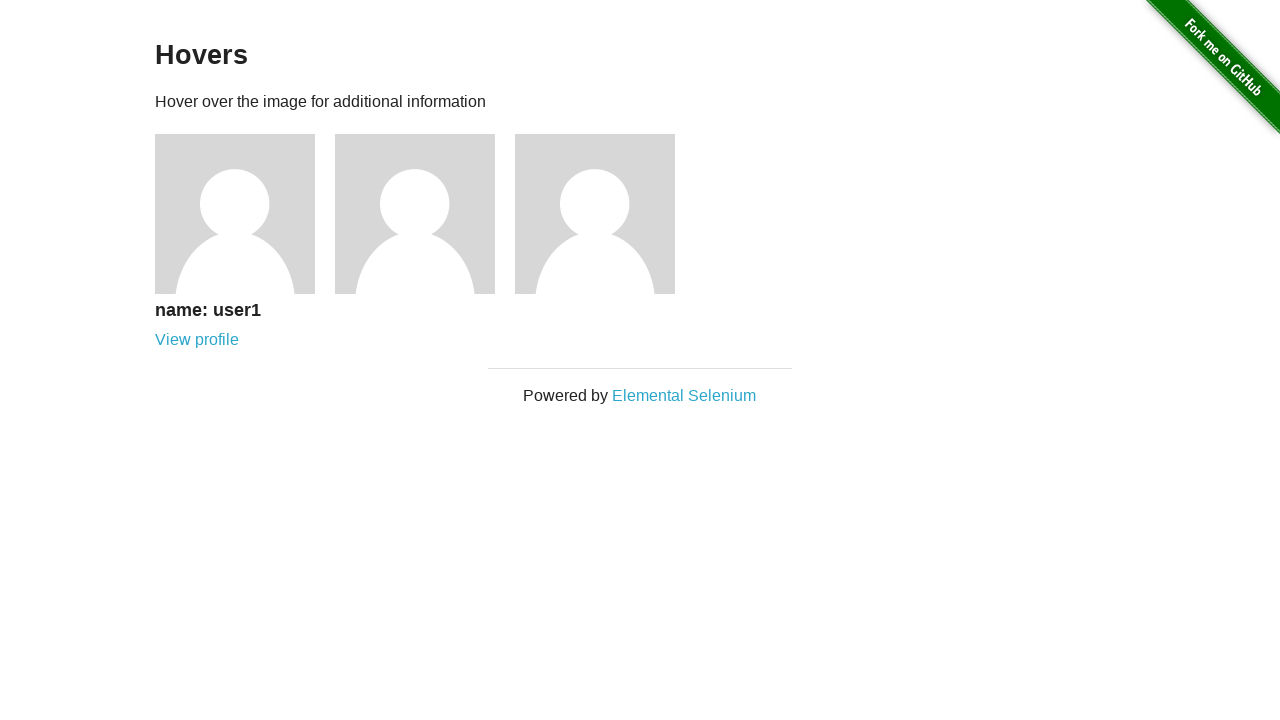

Verified that the View profile link is now visible
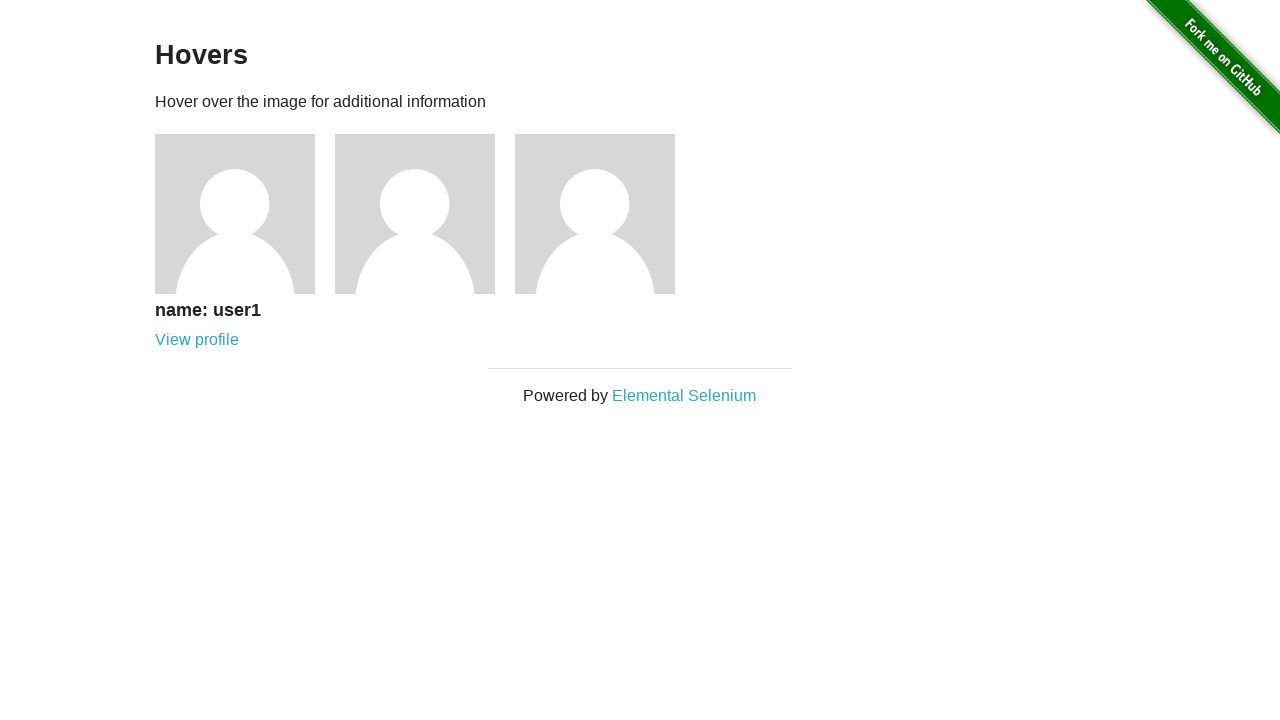

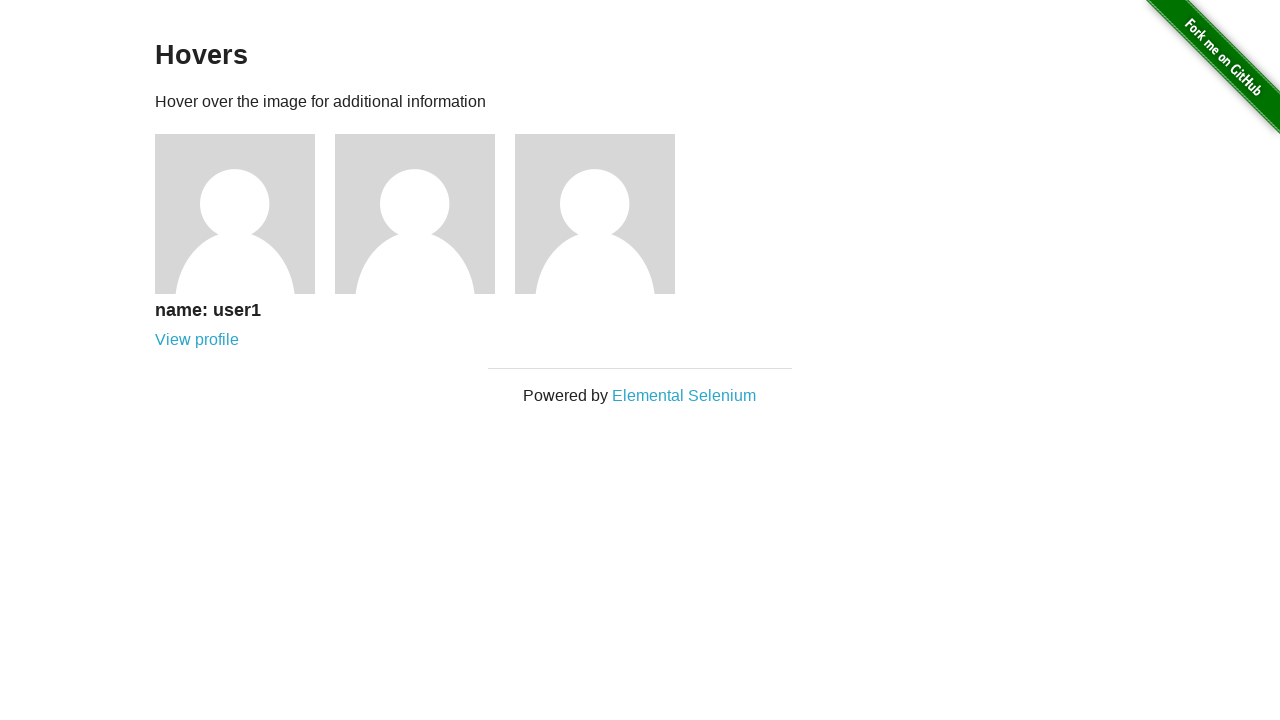